Tests element visibility by scrolling to element and clicking hide/show buttons

Starting URL: https://codenboxautomationlab.com/practice/

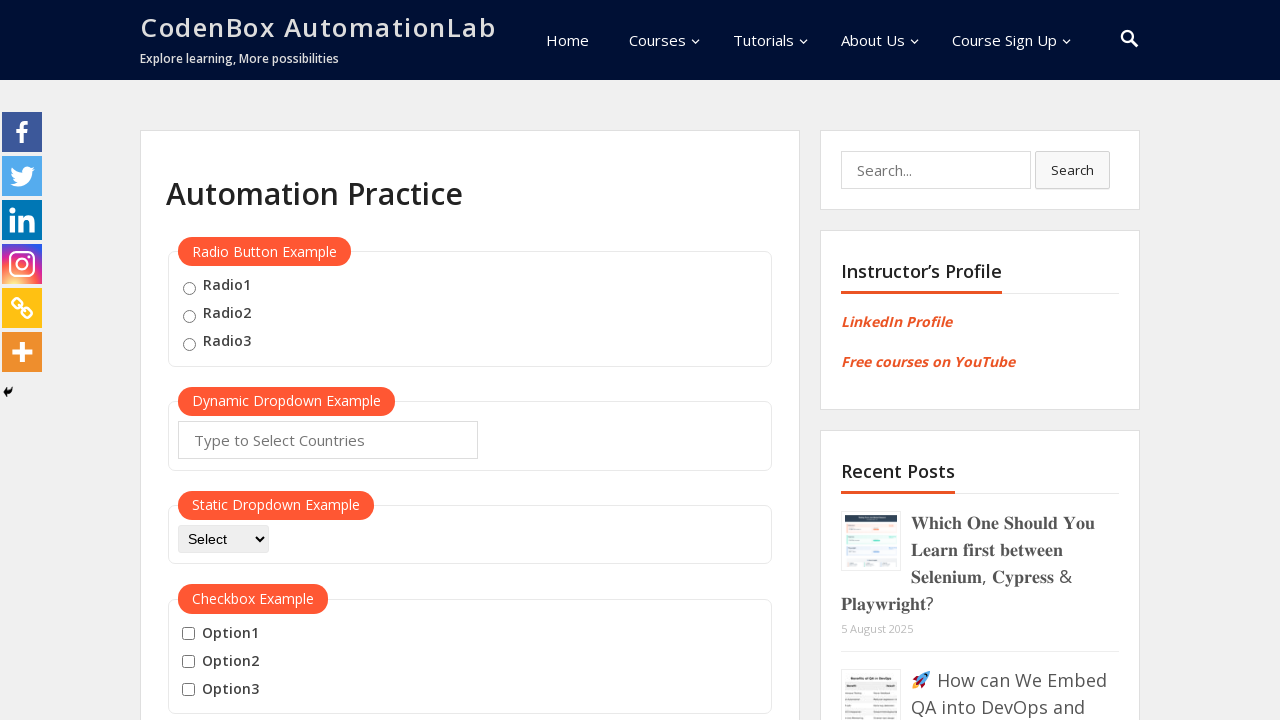

Scrolled to element at position 1650px
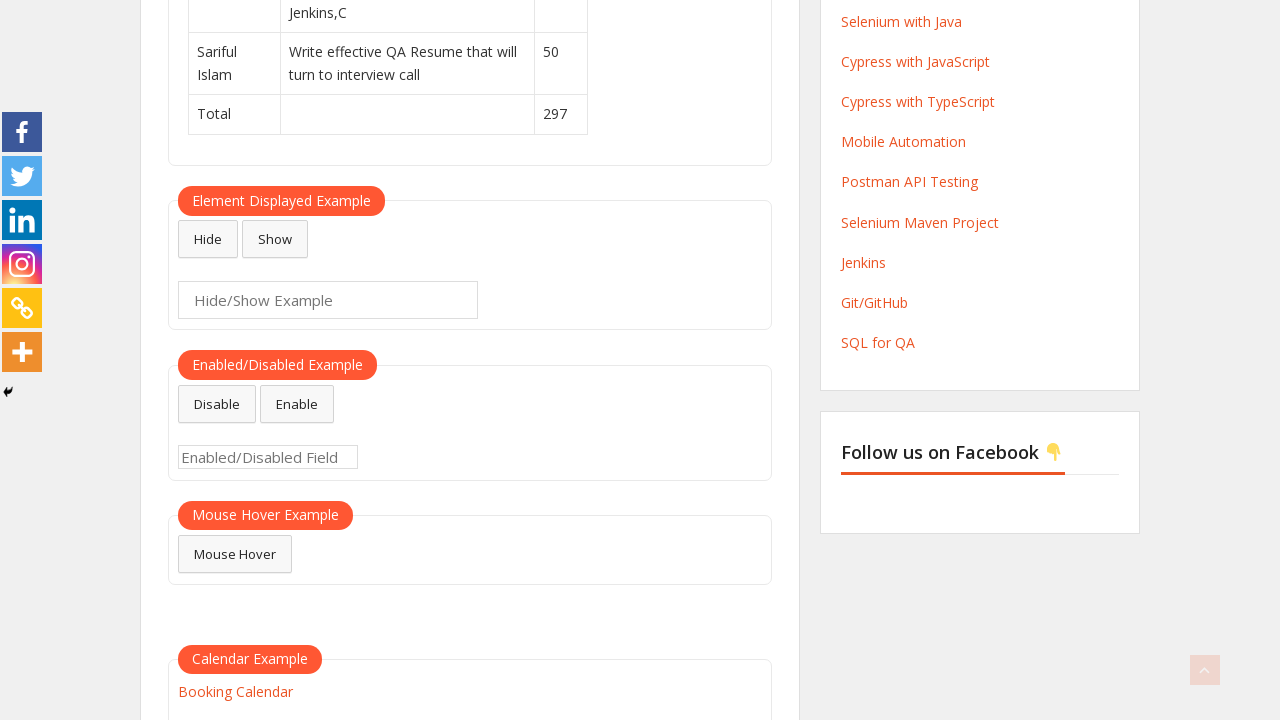

Clicked hide button to hide element at (208, 239) on #hide-textbox
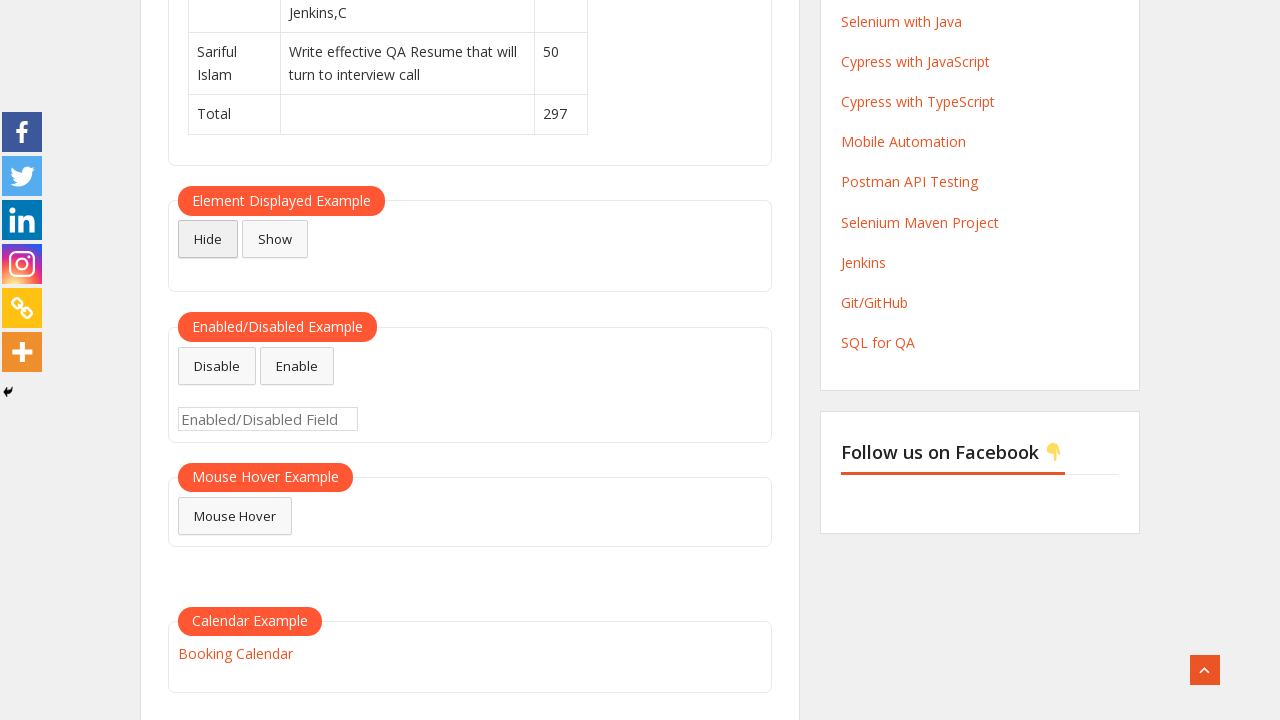

Clicked show button to display element at (275, 239) on #show-textbox
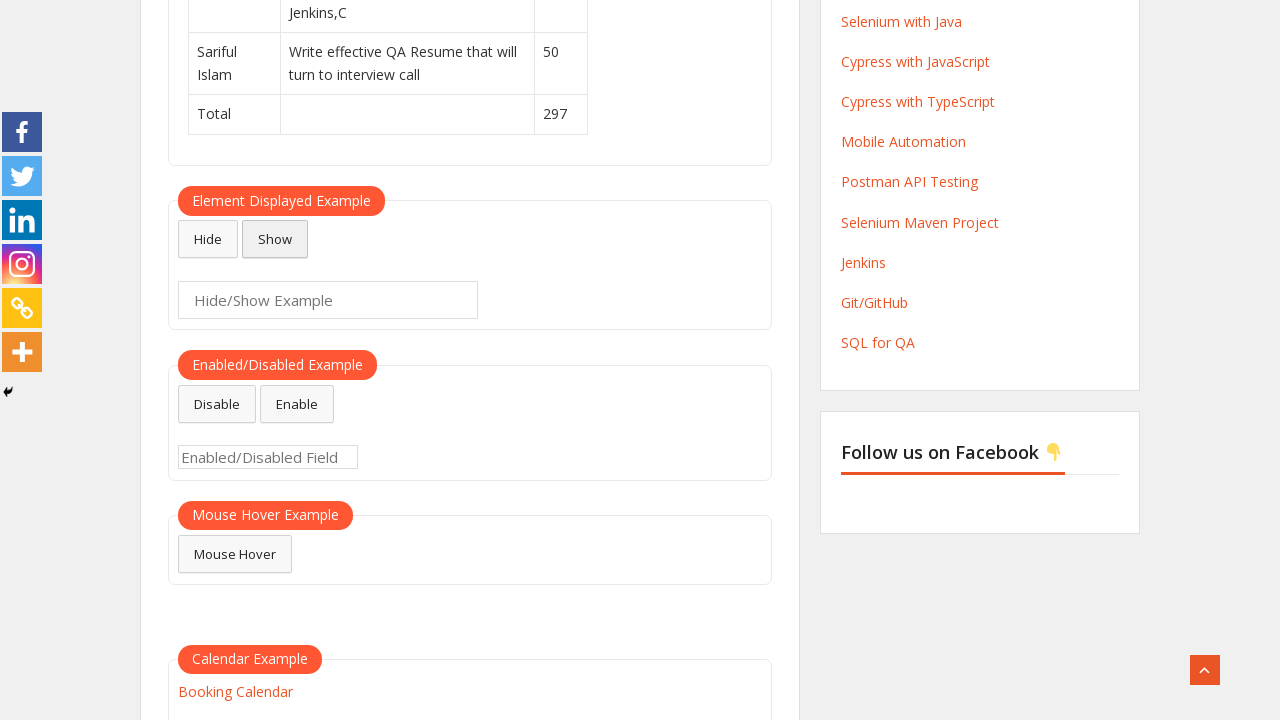

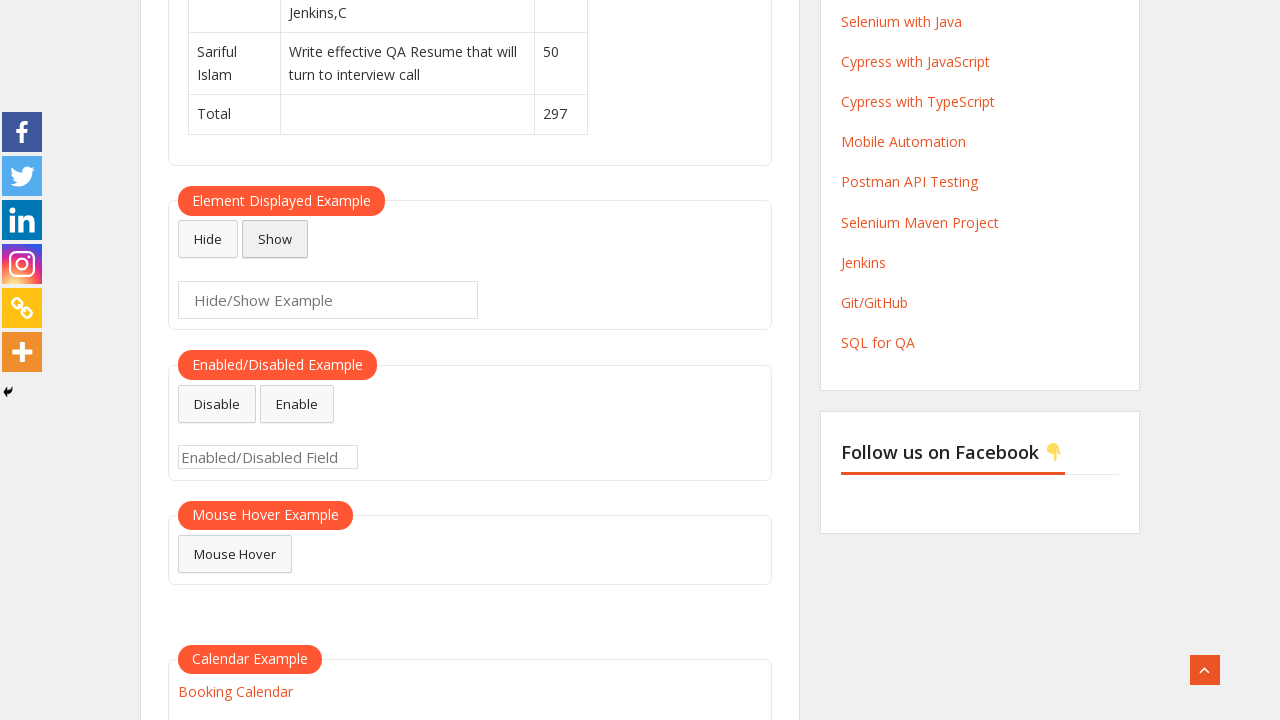